Tests drag and drop functionality by dragging element A to element B's position

Starting URL: http://the-internet.herokuapp.com/drag_and_drop

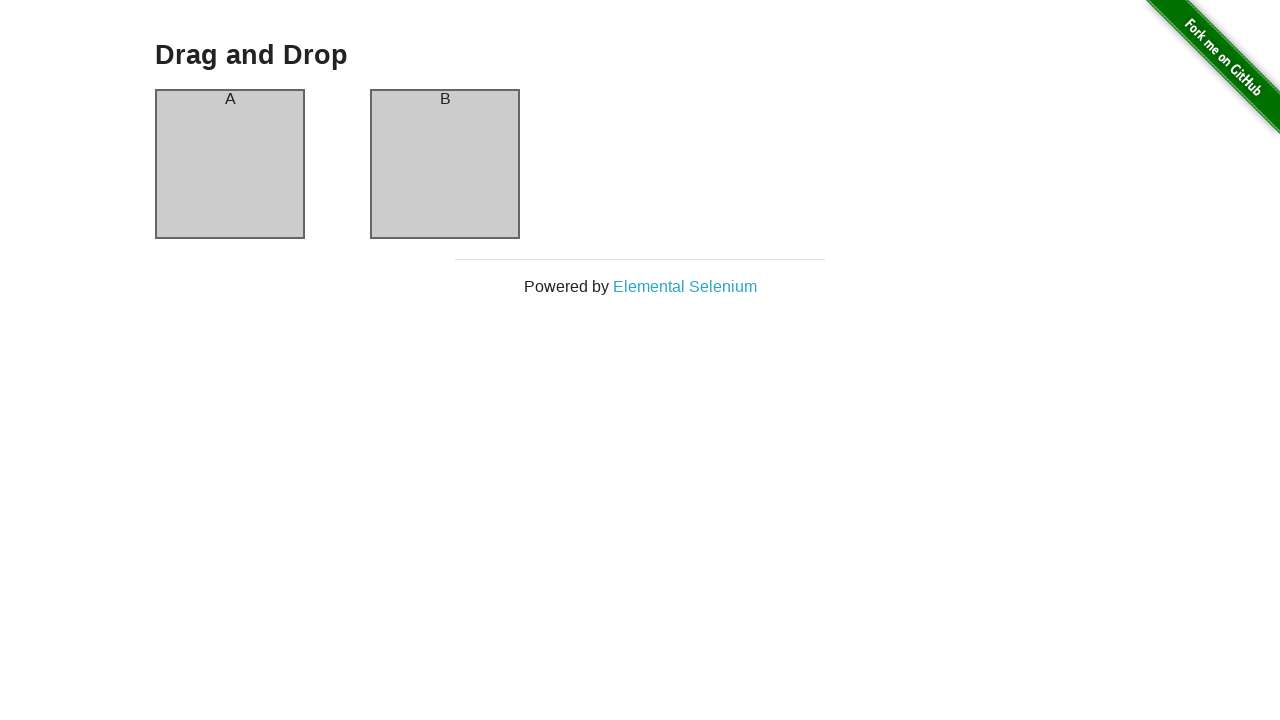

Located source element (Column A)
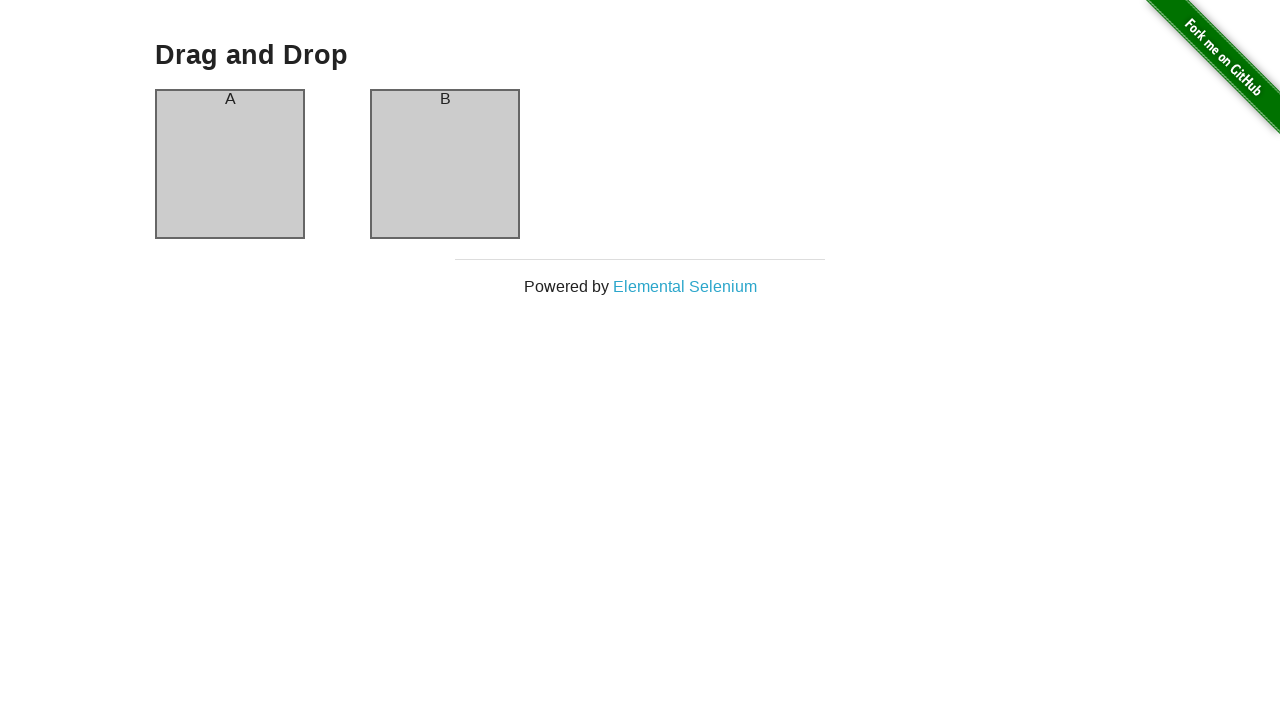

Located target element (Column B)
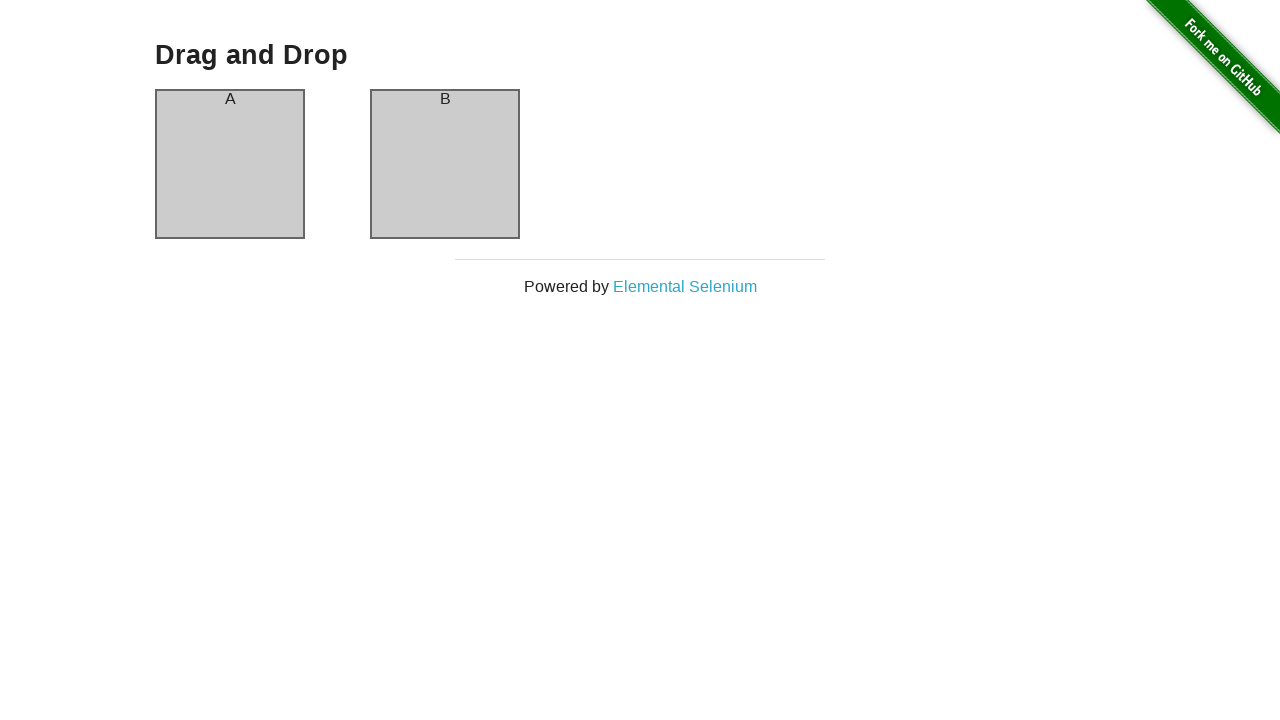

Dragged Column A to Column B position at (445, 164)
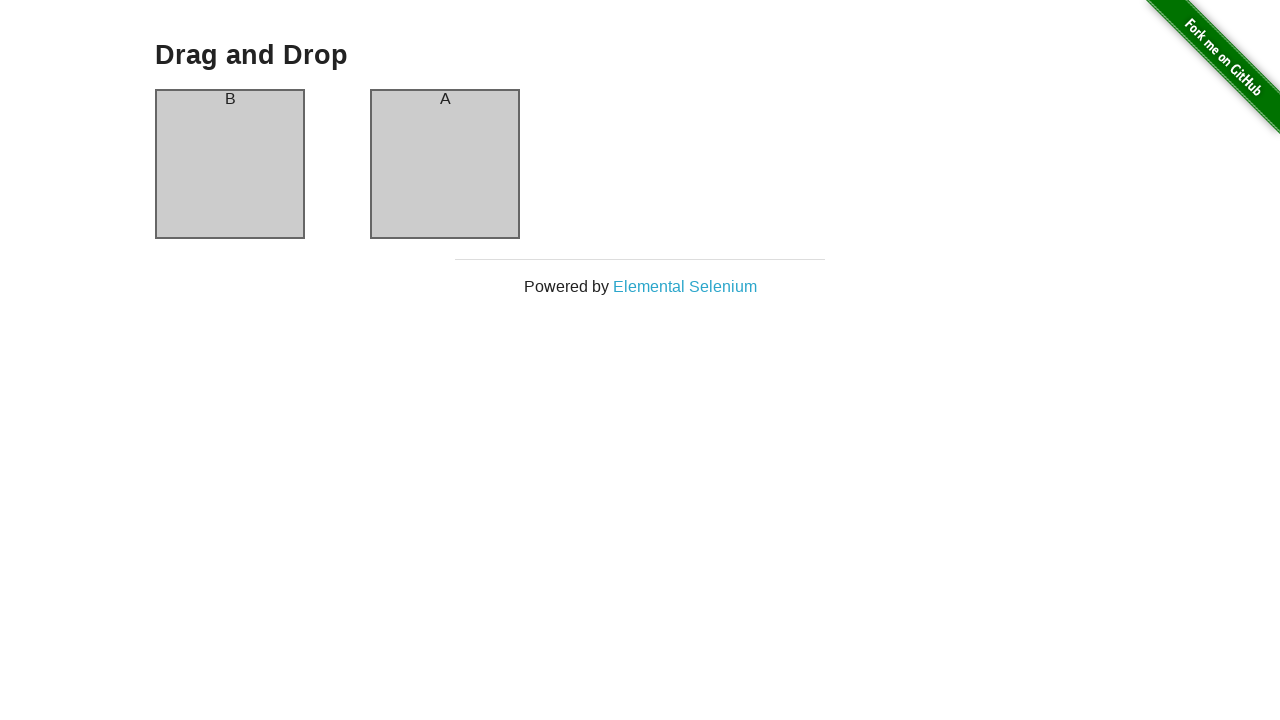

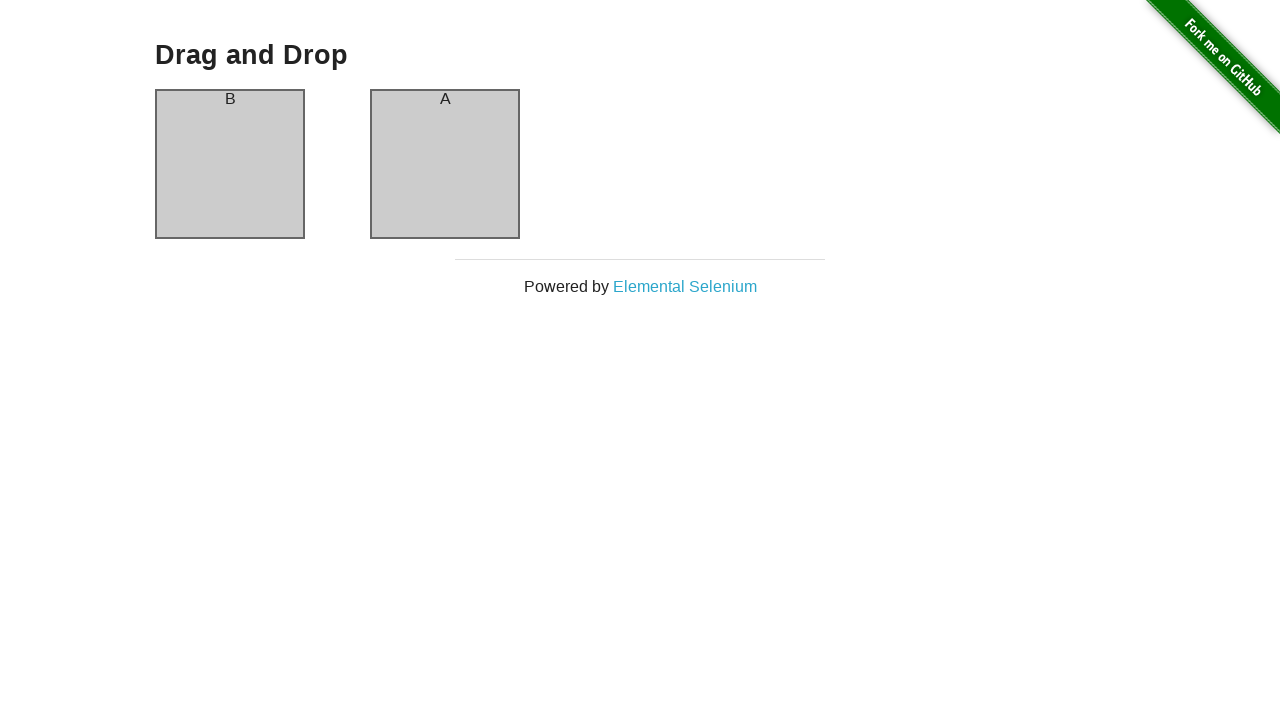